Tests window handling by opening a new window, switching to it, and interacting with elements in the new window

Starting URL: https://www.leafground.com/window.xhtml

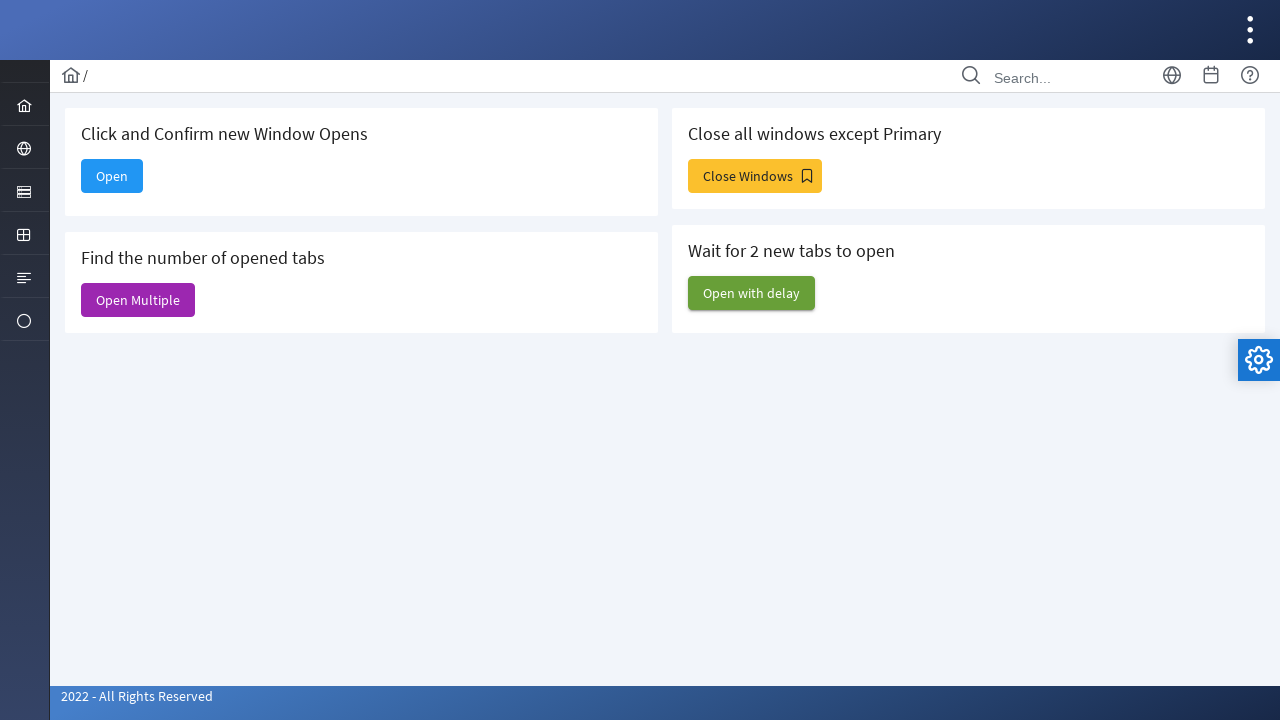

Clicked button to open new window at (112, 176) on xpath=//*[@id='j_idt88:new']/span
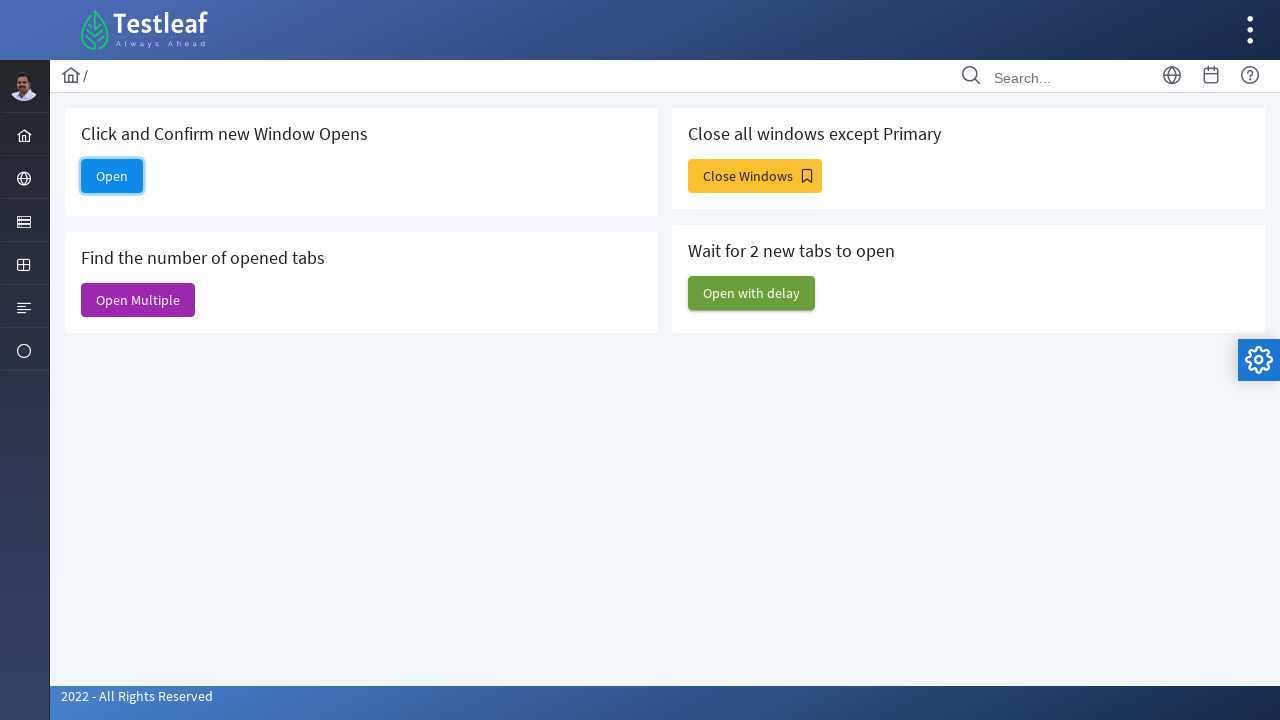

Clicked button to open new window and captured new page at (112, 176) on xpath=//*[@id='j_idt88:new']/span
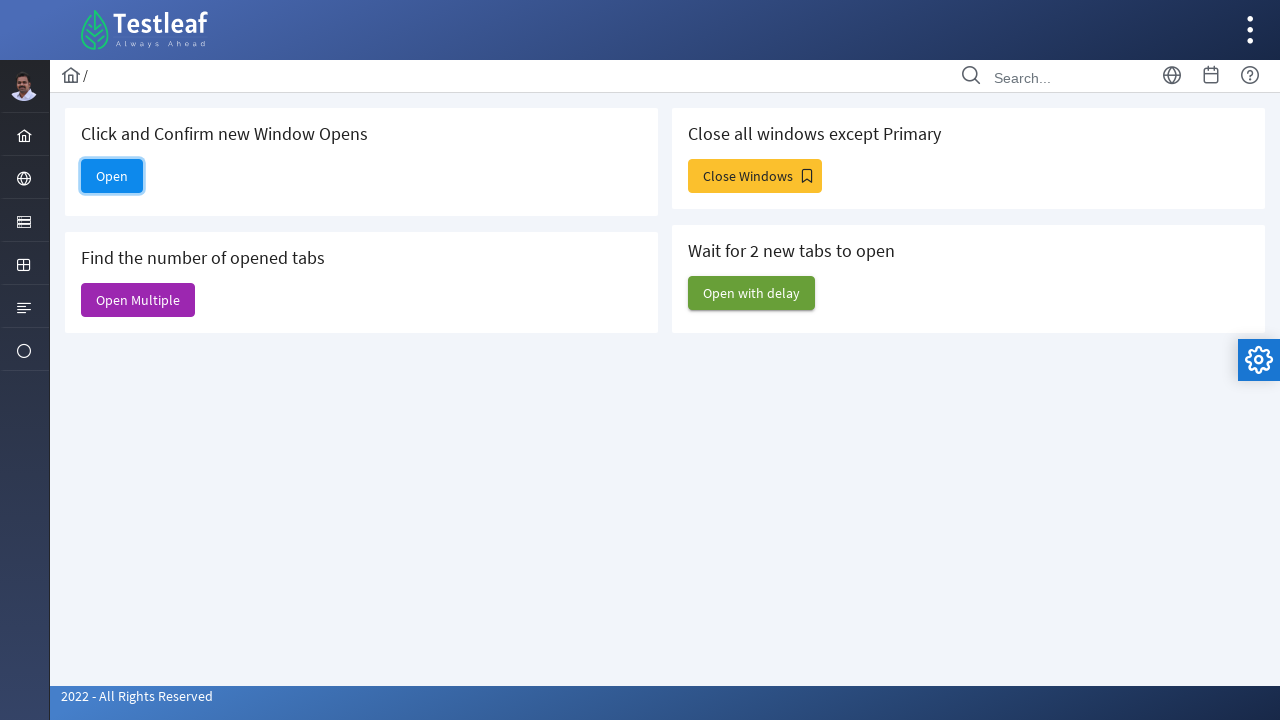

Switched to new window
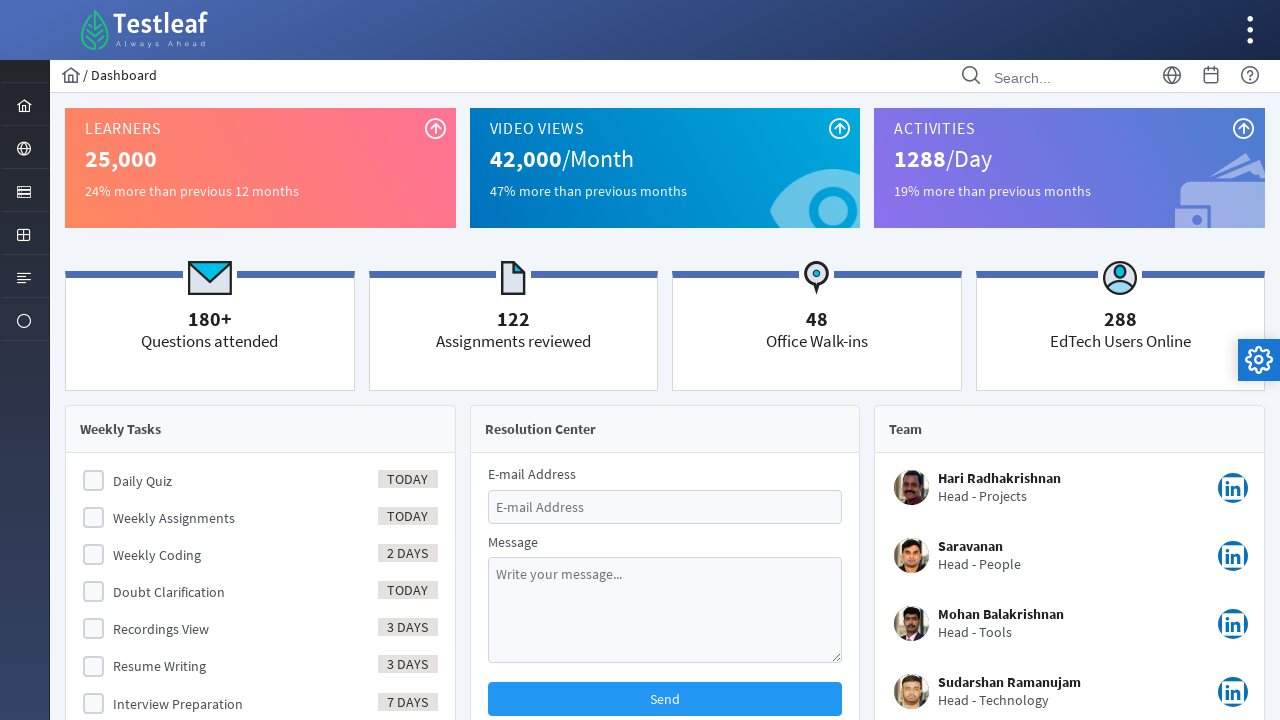

New window page loaded
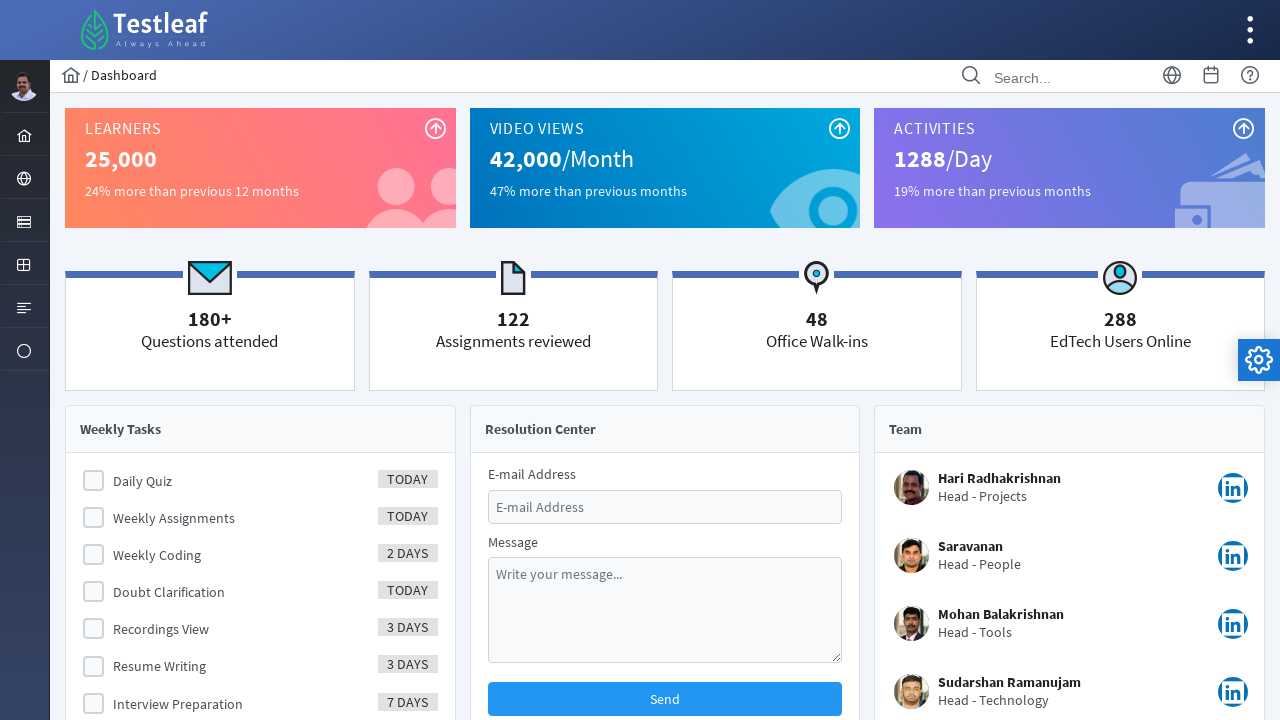

Clicked element in new window at (968, 530) on xpath=//*[@id='j_idt211']
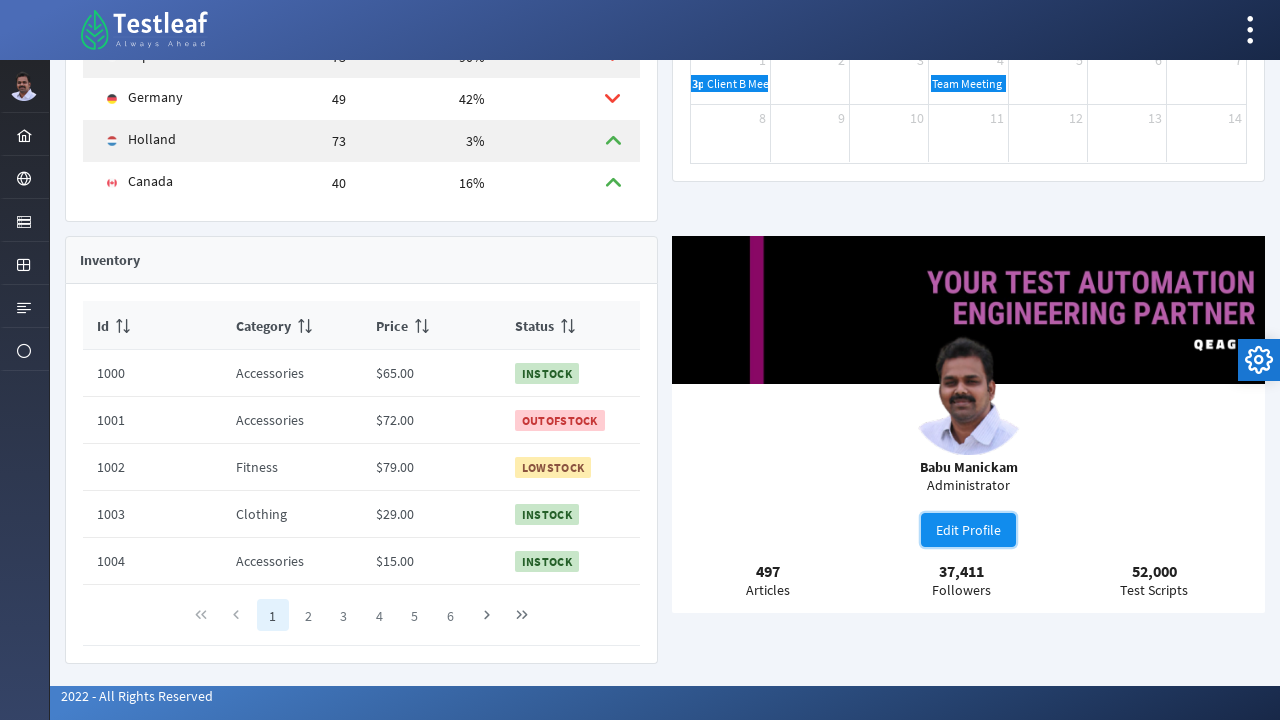

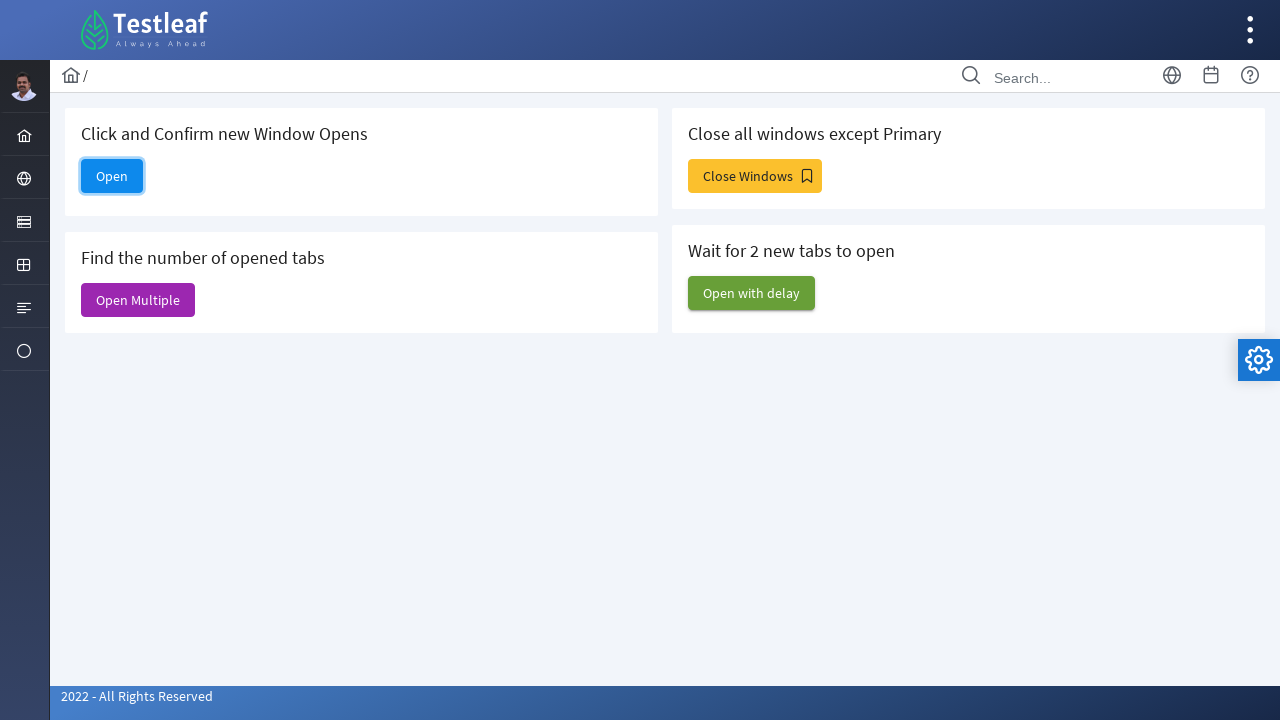